Tests the Zoho Marketplace search and filter functionality by applying rating filters, selecting deployment type, and toggling pricing options for extension search results.

Starting URL: https://marketplace.zoho.com/gsearch?searchTerm=voice%20call

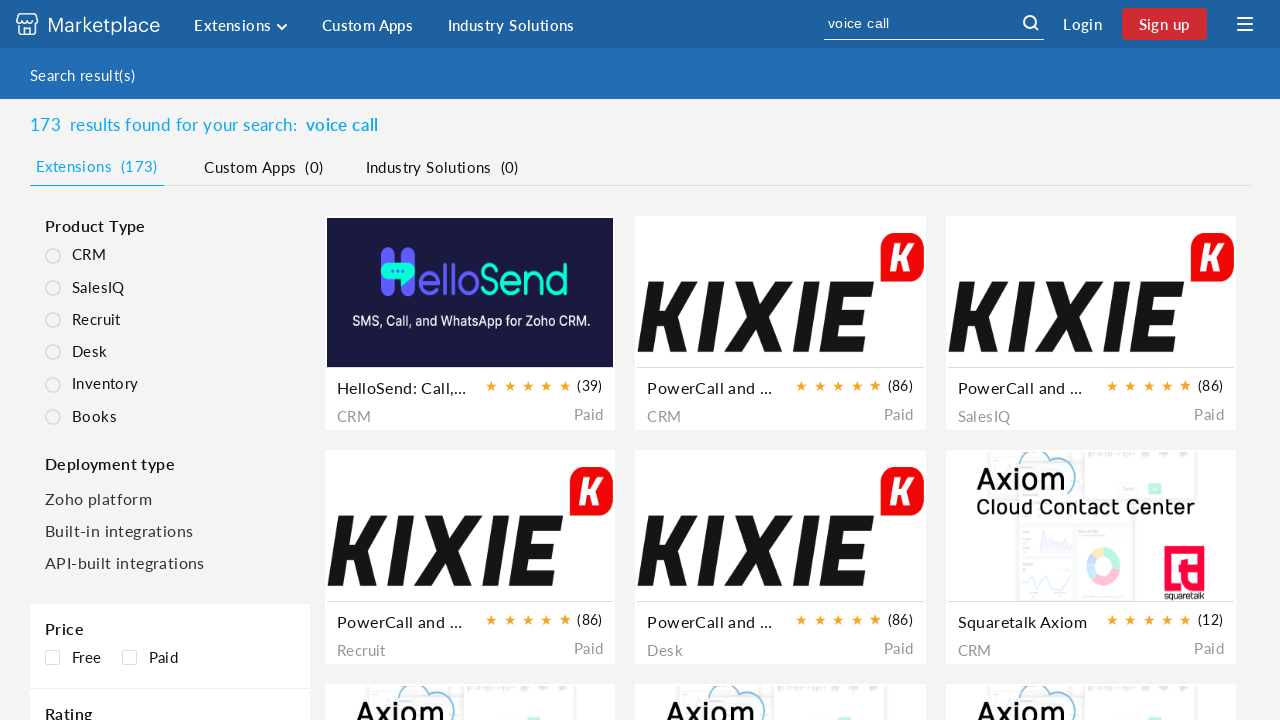

Waited for rating filter elements to load
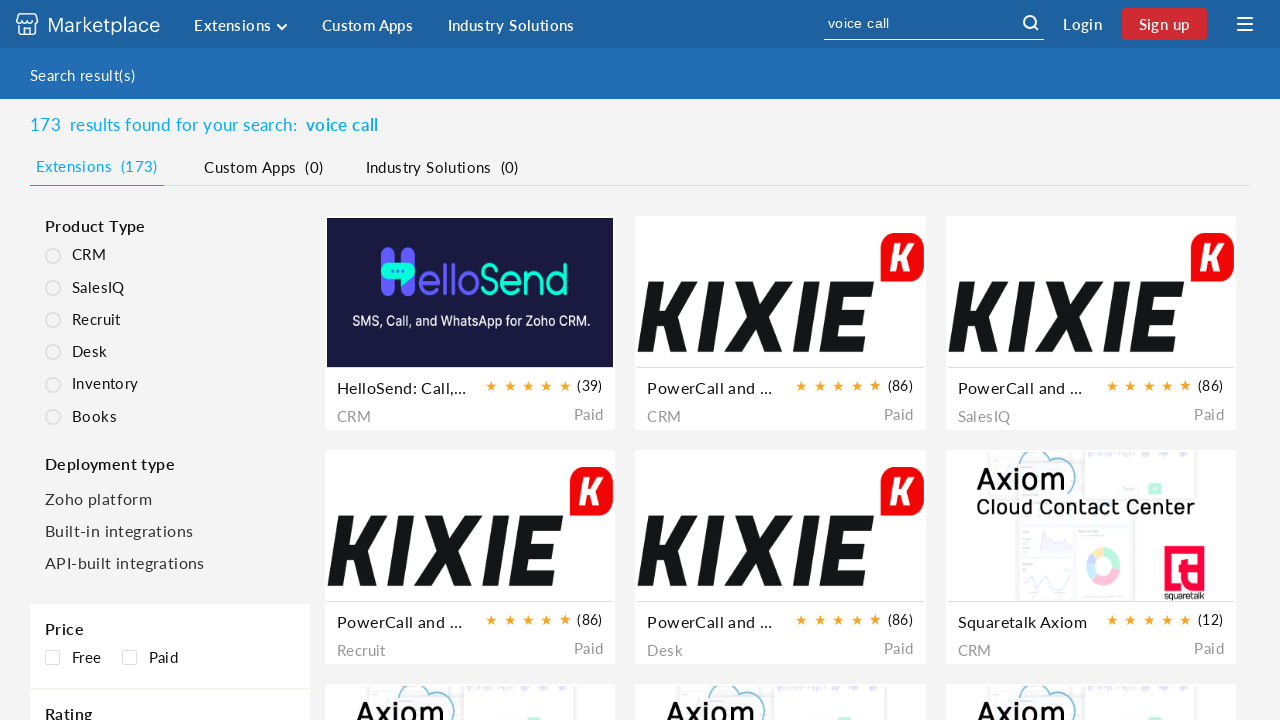

Located all rating filter elements
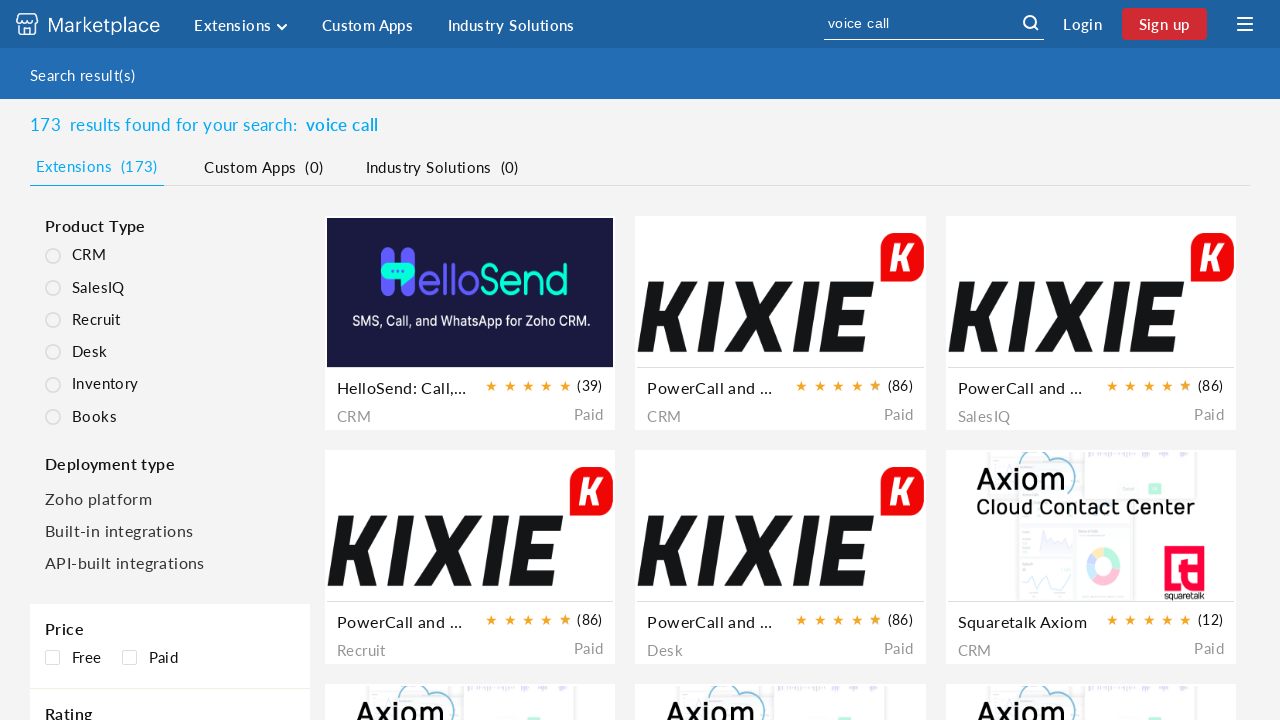

Clicked on 2-star rating filter at (170, 361) on .rating-row.mB10.vam.toCapital >> nth=2
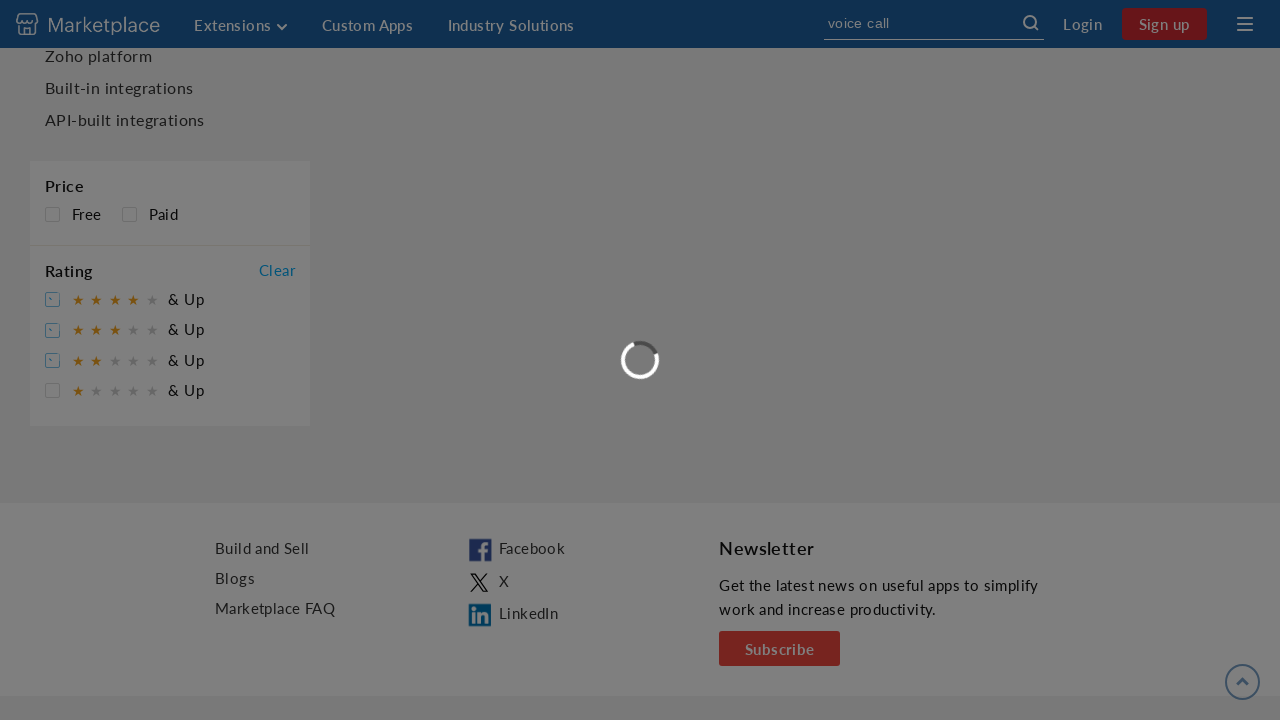

Waited for deployment type filter list to load
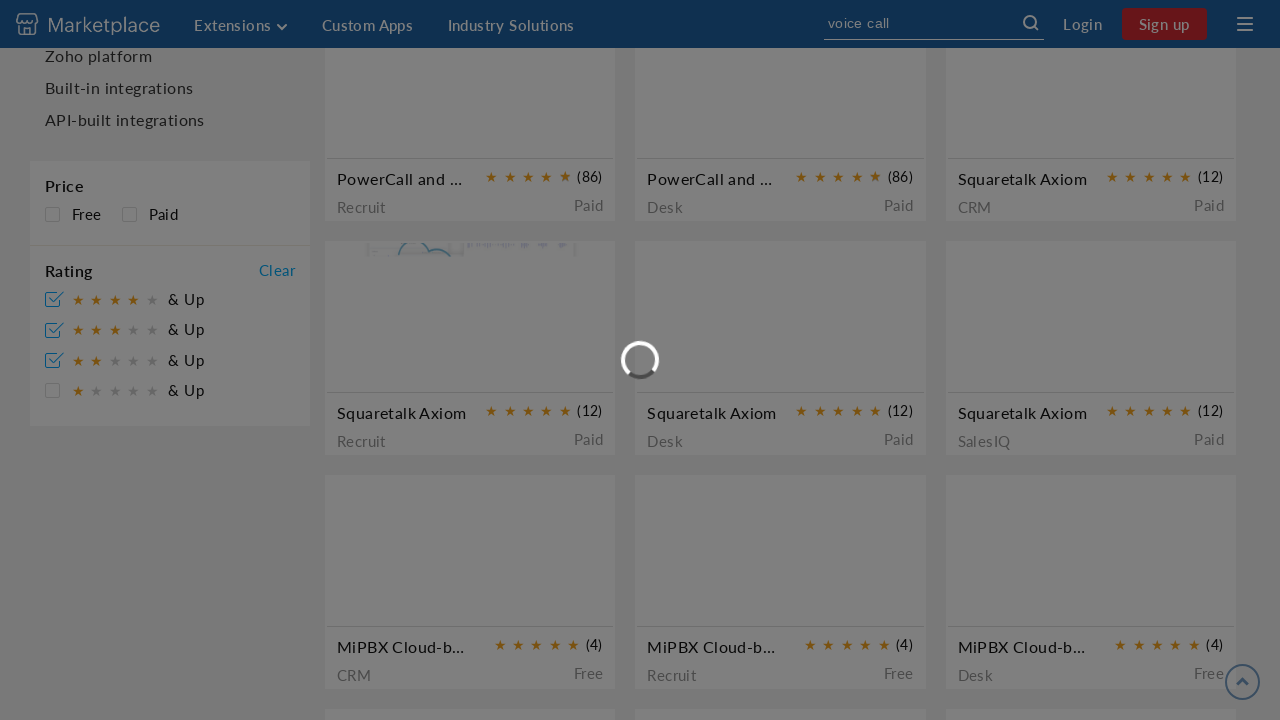

Located all deployment type filter options
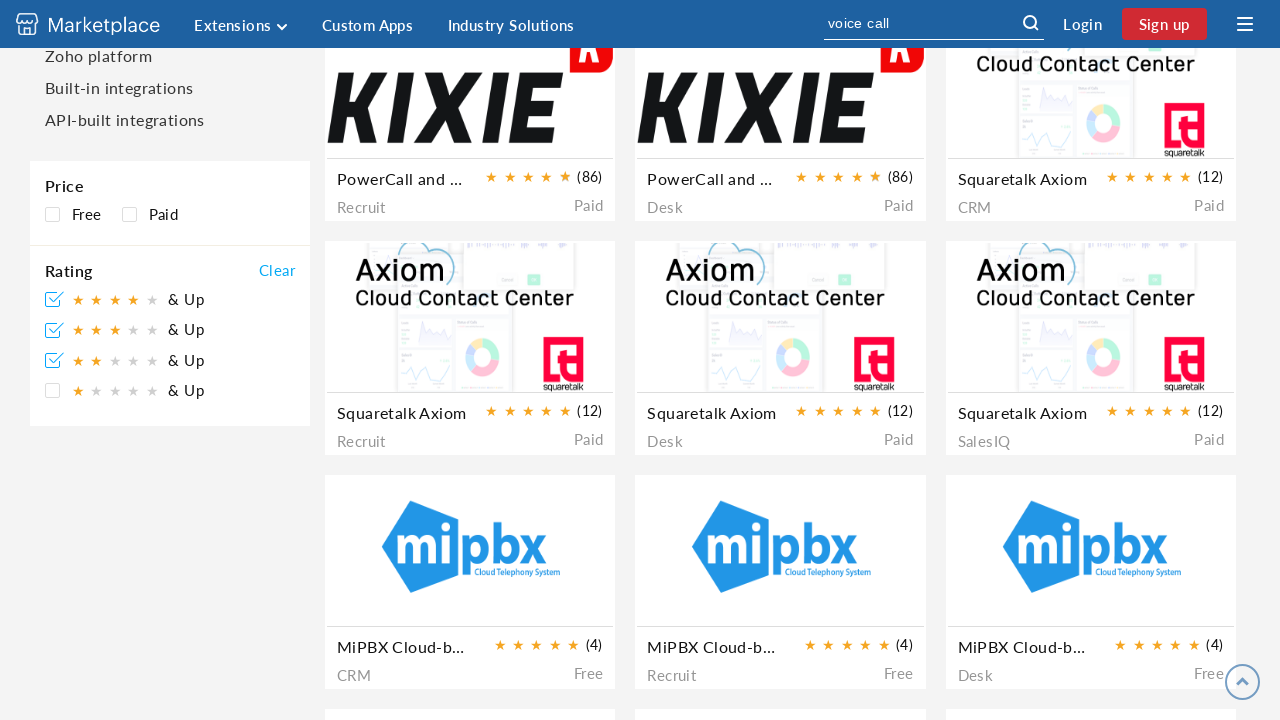

Selected 'Zoho platform' deployment type filter at (178, 56) on #deployment-filter-list li >> nth=0
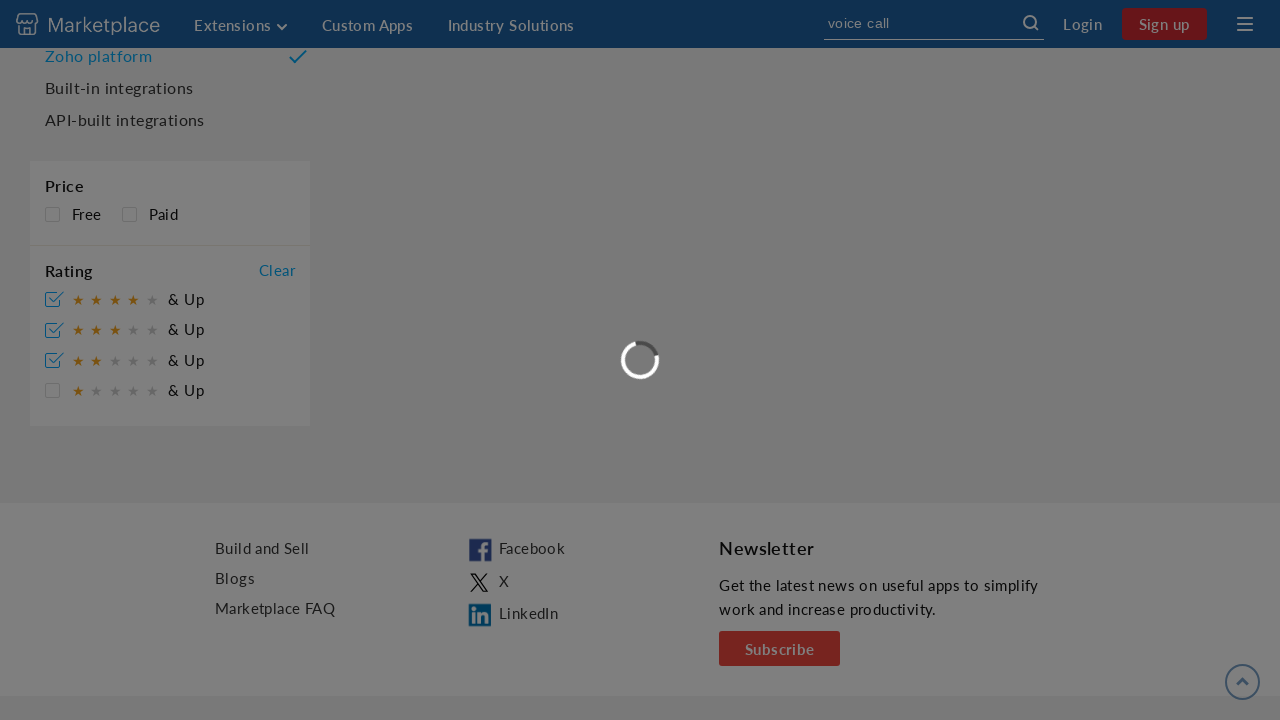

Clicked on free pricing filter at (52, 658) on xpath=//*[@id='pricing-object']/div[1]/div/label
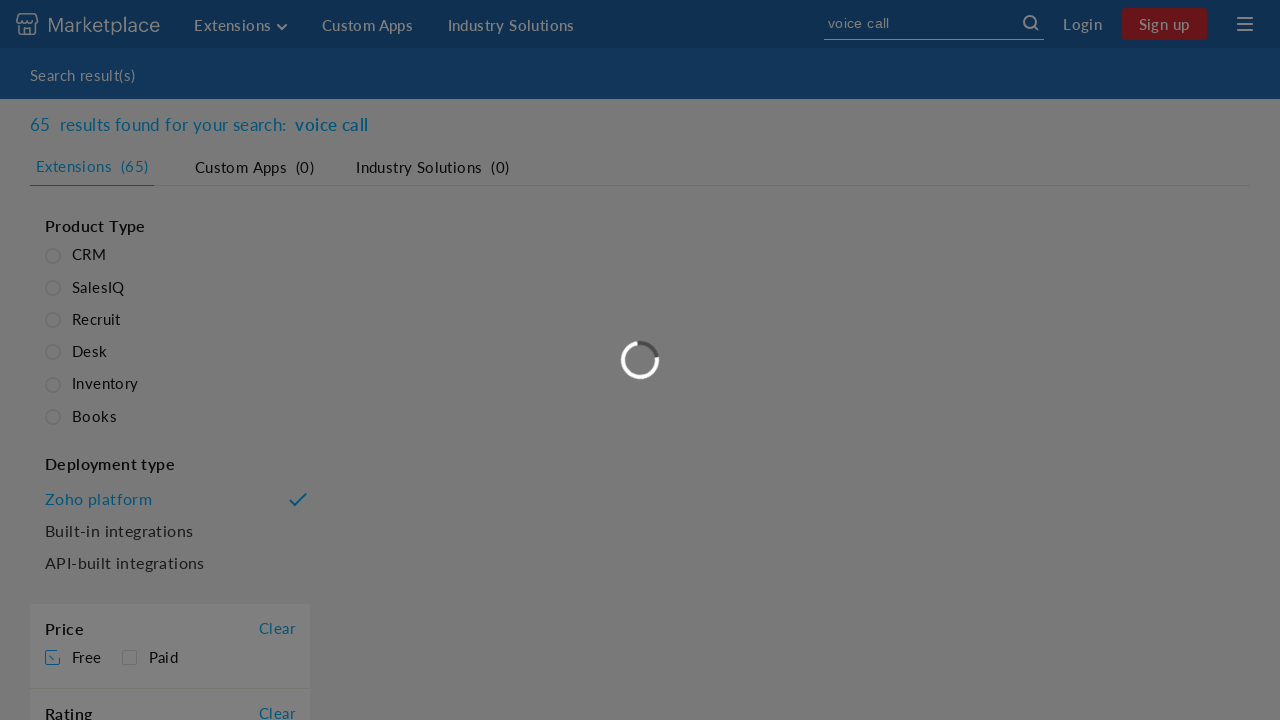

Waited for search results to update after applying free pricing filter
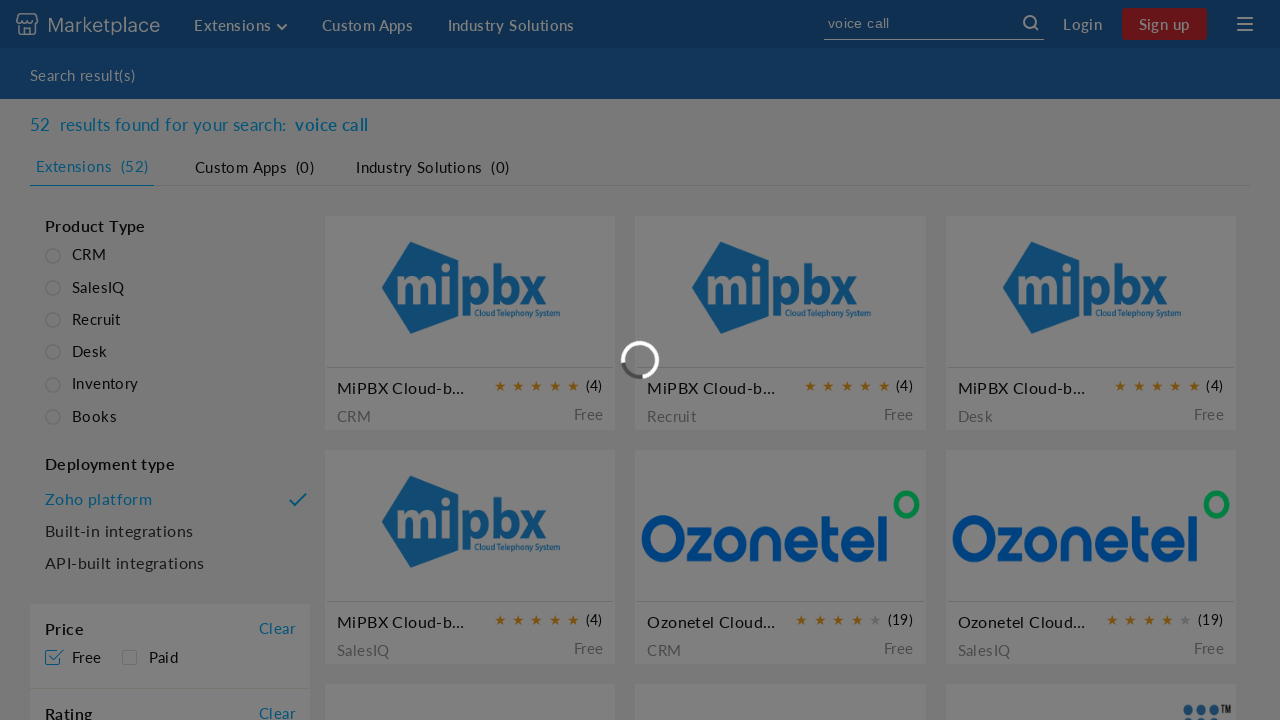

Clicked on paid pricing filter to include paid extensions at (129, 658) on xpath=//*[@id='pricing-object']/div[2]/div/label
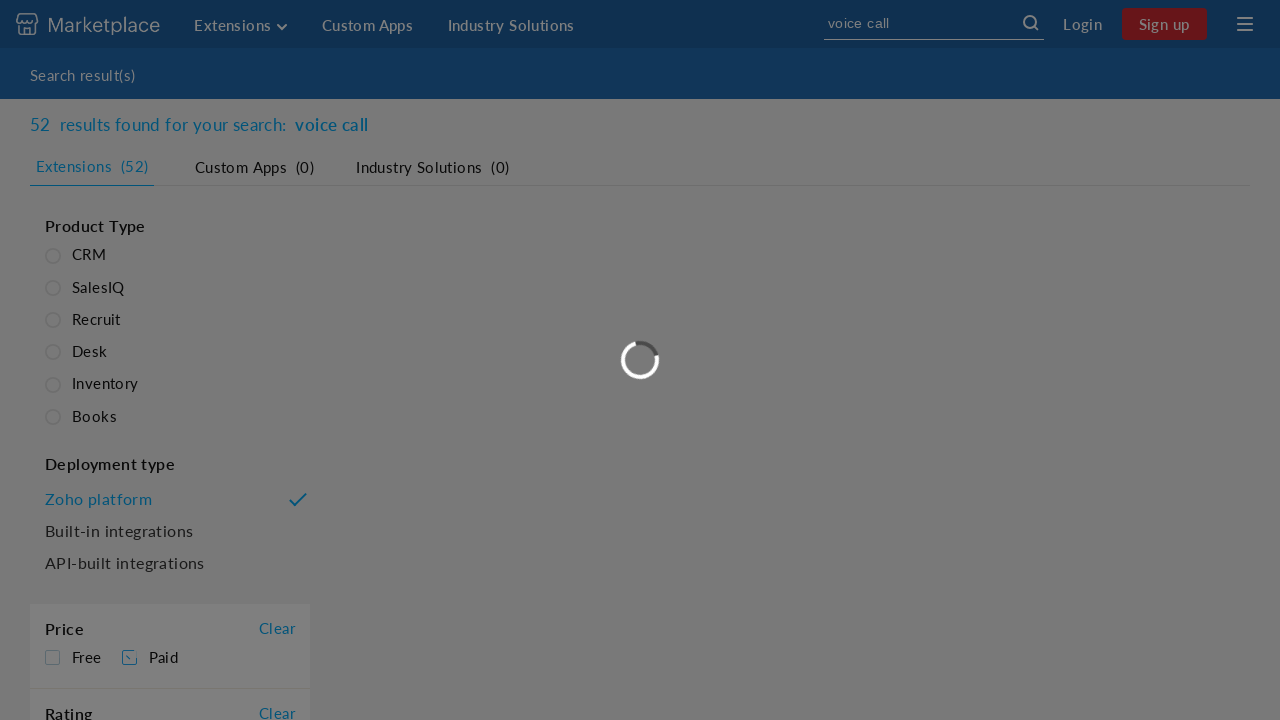

Waited for search results to update after applying paid pricing filter
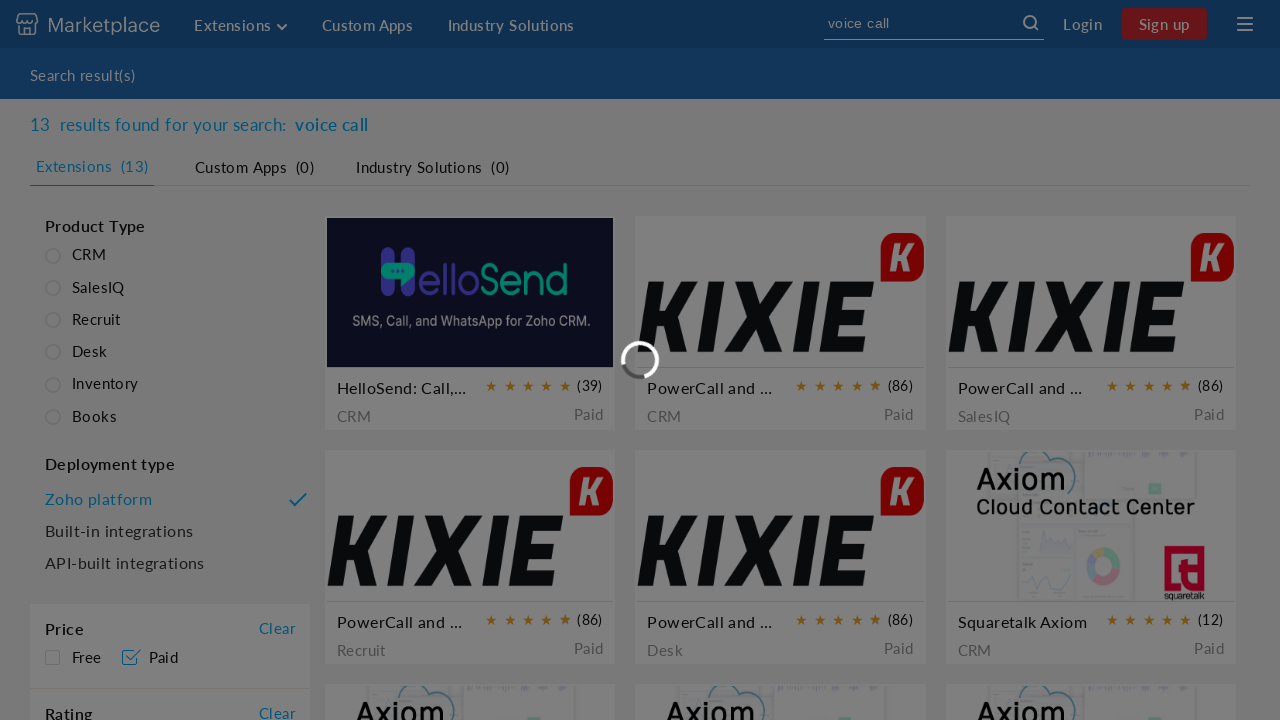

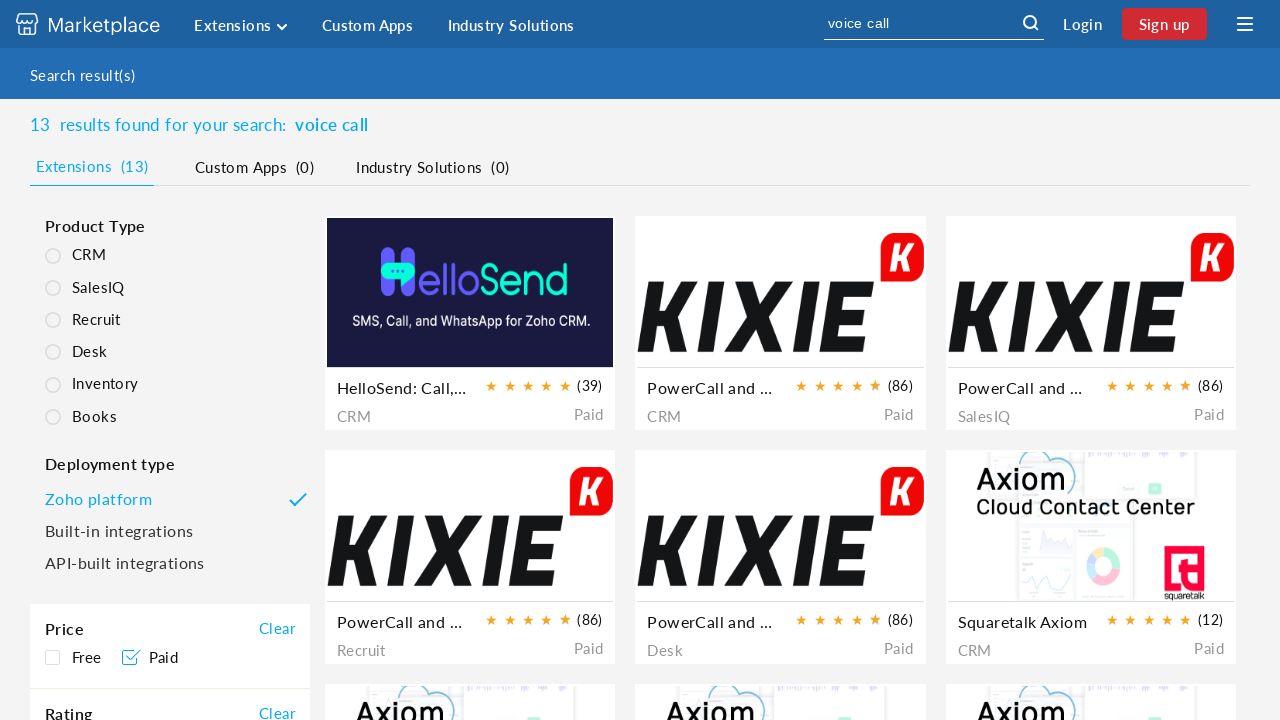